Tests dropdown functionality on a practice page by clicking the passengers dropdown, increasing the adult count from 1 to 5 using increment button clicks, and closing the dropdown.

Starting URL: https://rahulshettyacademy.com/dropdownsPractise/

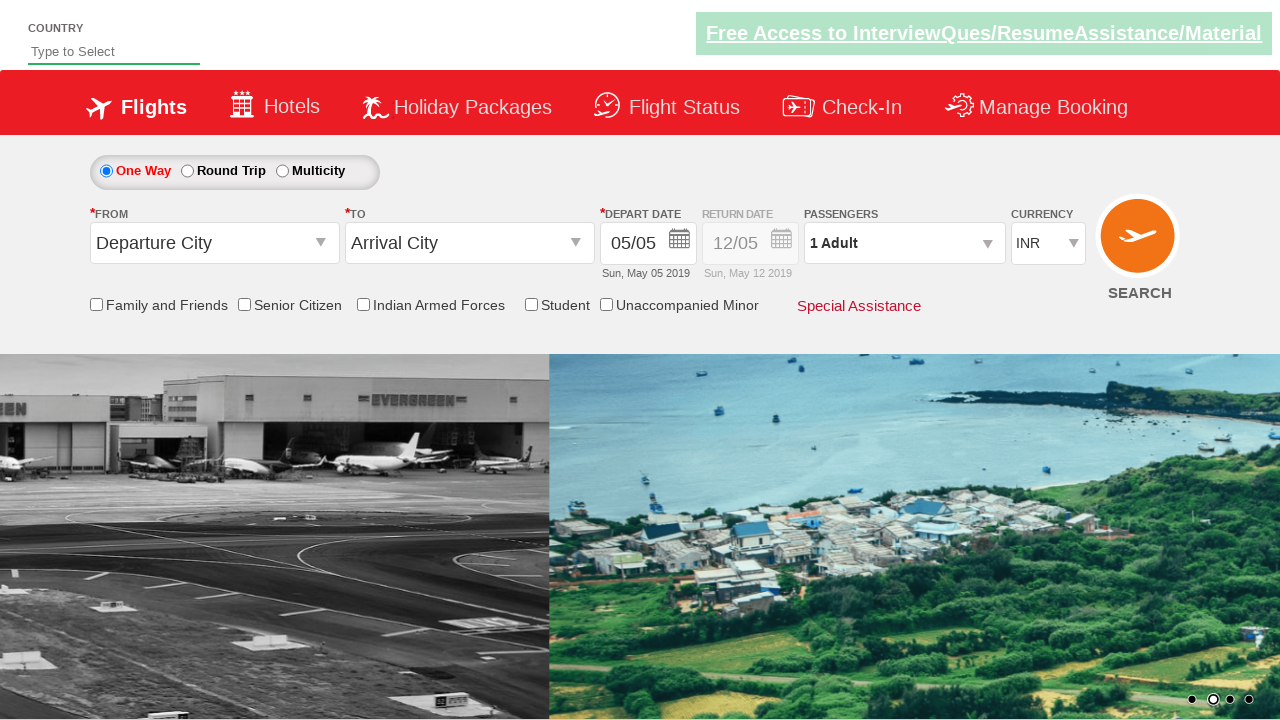

Clicked passengers dropdown to open it at (904, 243) on #divpaxinfo
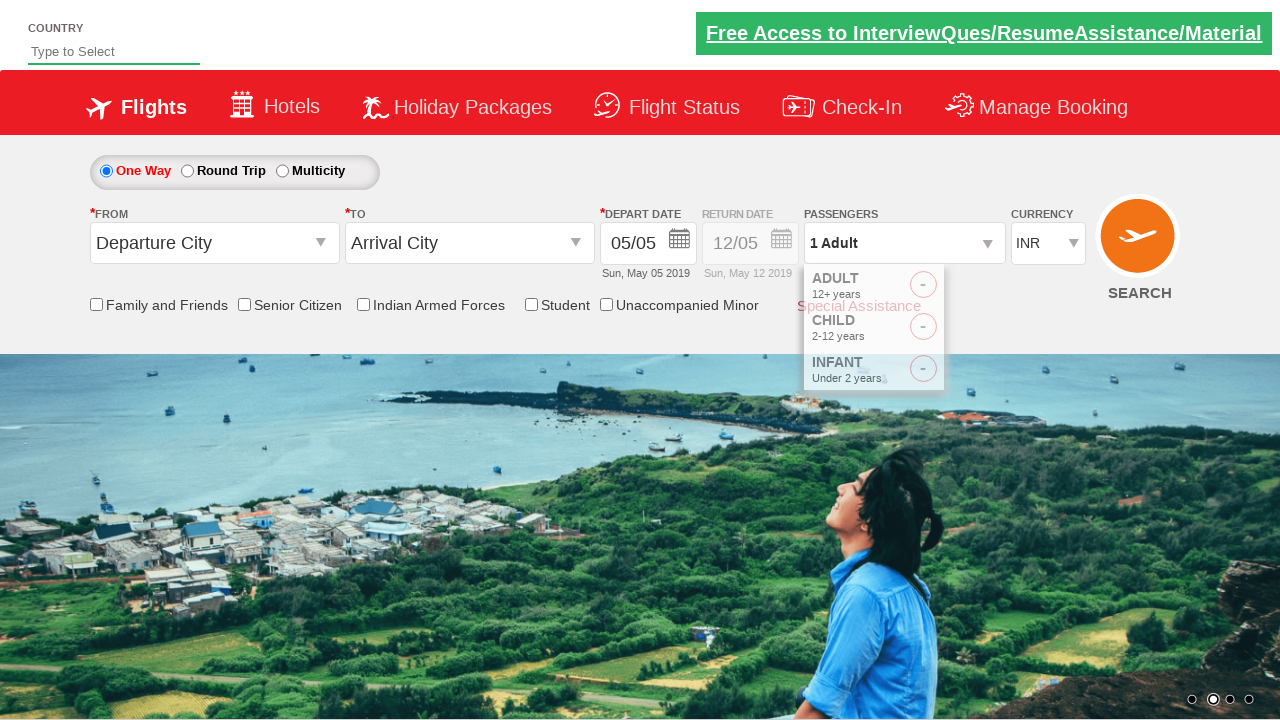

Clicked adult increment button (iteration 1 of 4) at (982, 288) on #hrefIncAdt
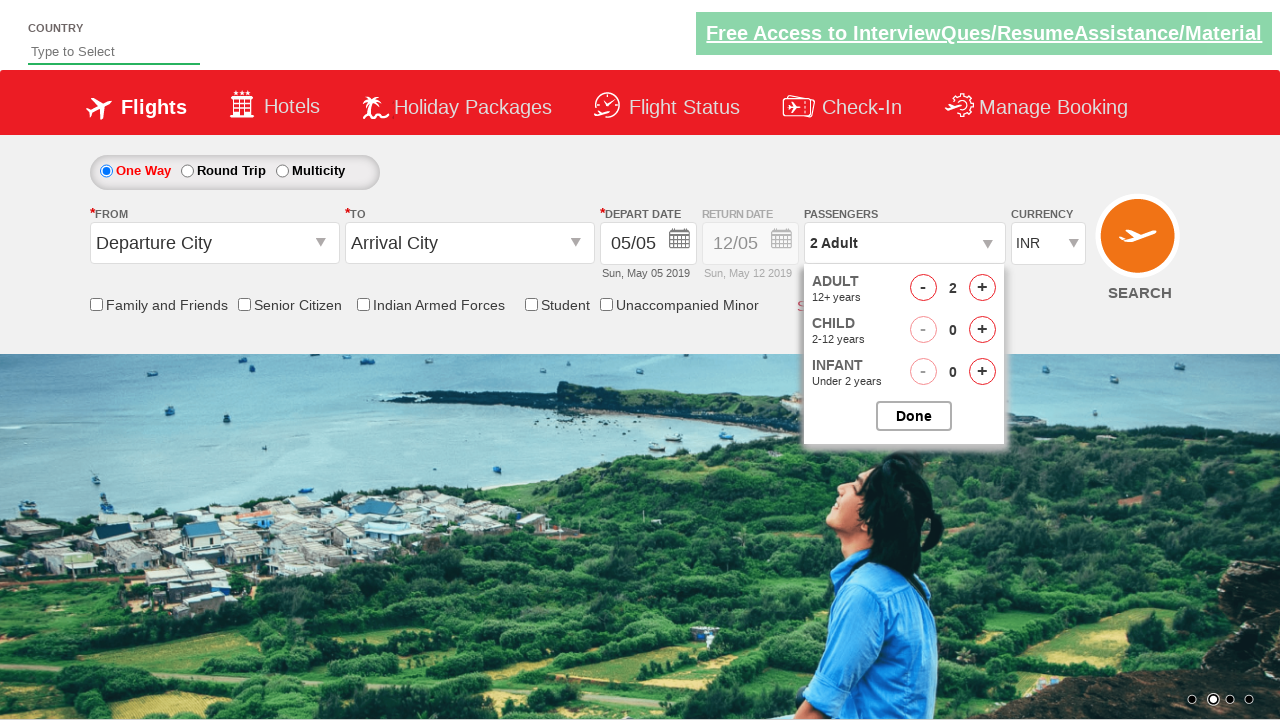

Clicked adult increment button (iteration 2 of 4) at (982, 288) on #hrefIncAdt
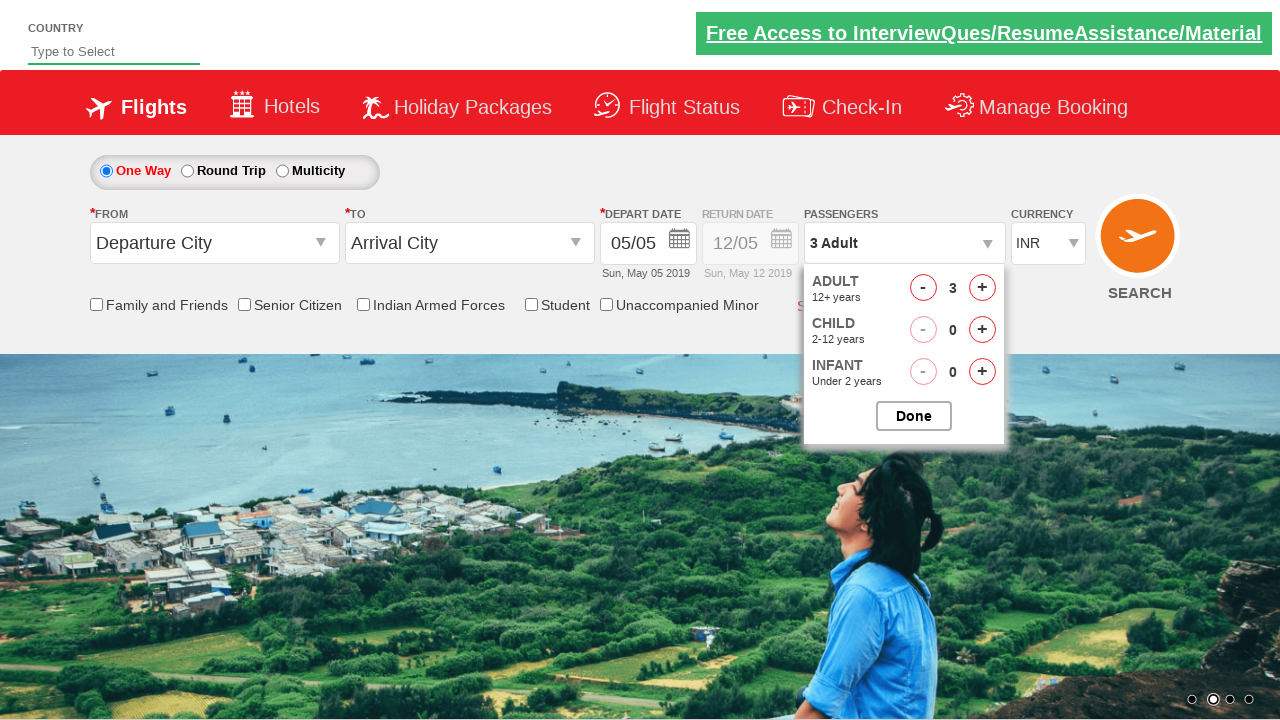

Clicked adult increment button (iteration 3 of 4) at (982, 288) on #hrefIncAdt
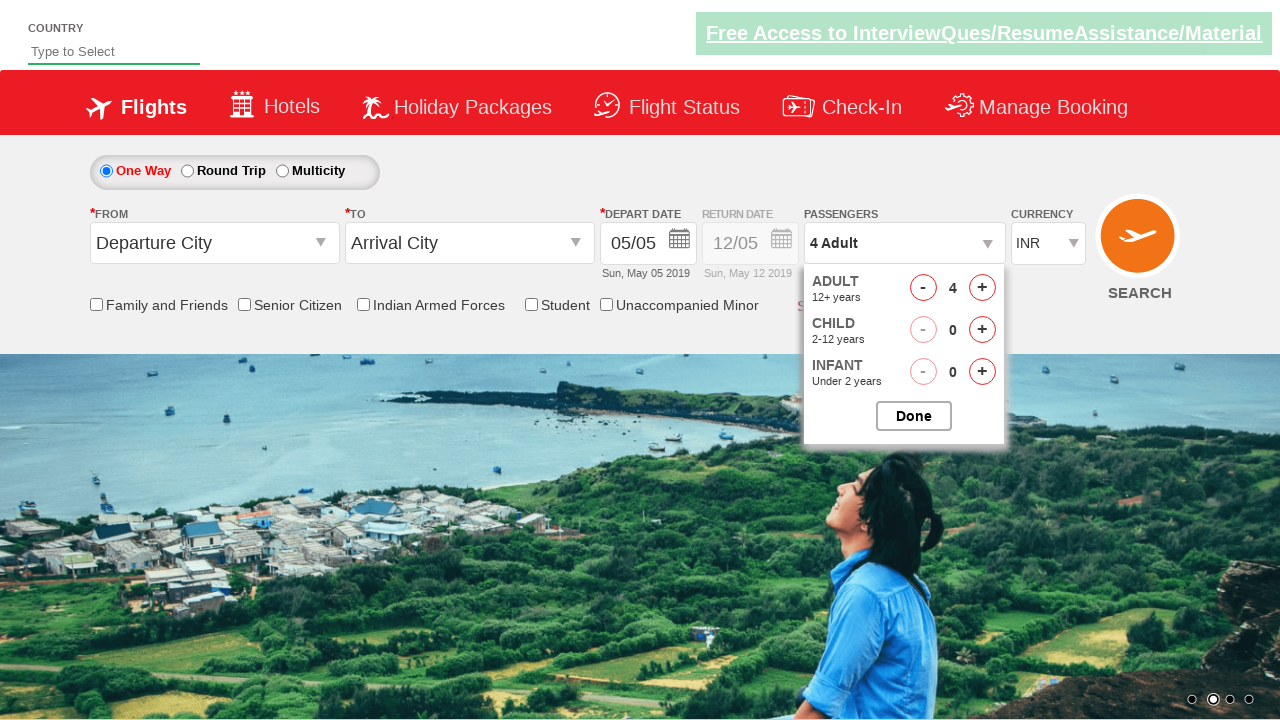

Clicked adult increment button (iteration 4 of 4) at (982, 288) on #hrefIncAdt
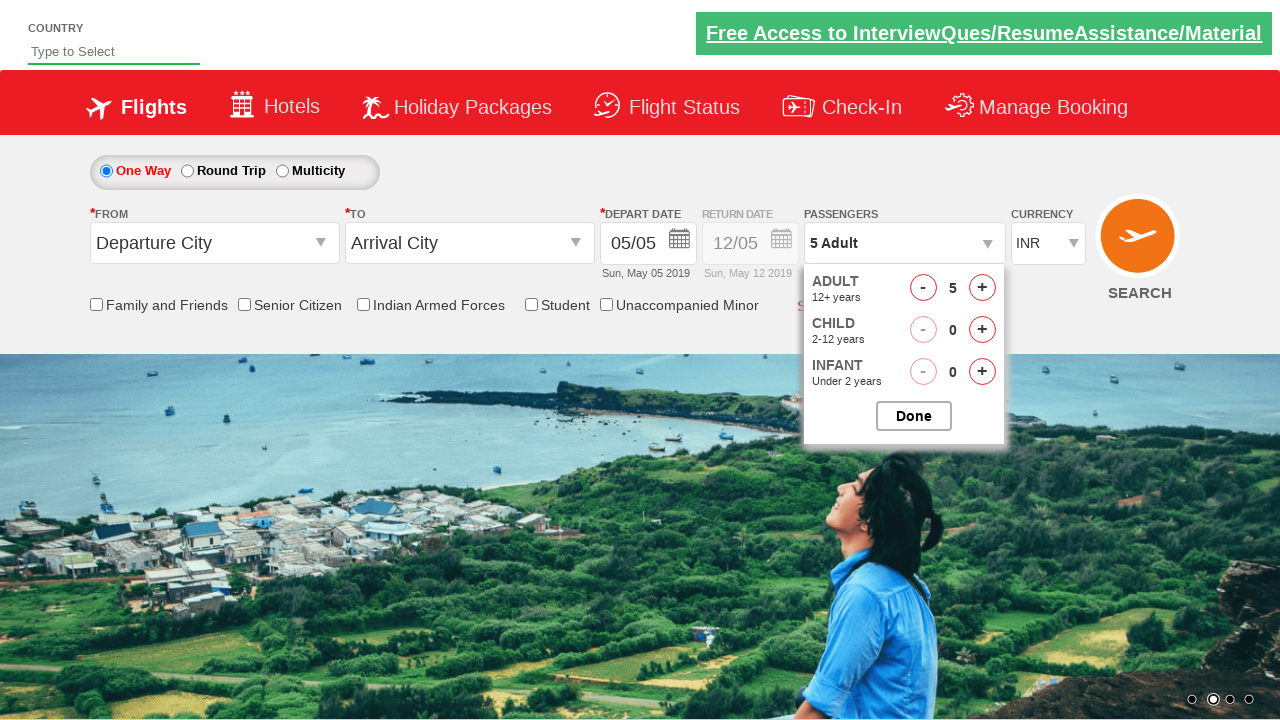

Clicked done button to close dropdown at (914, 416) on #btnclosepaxoption
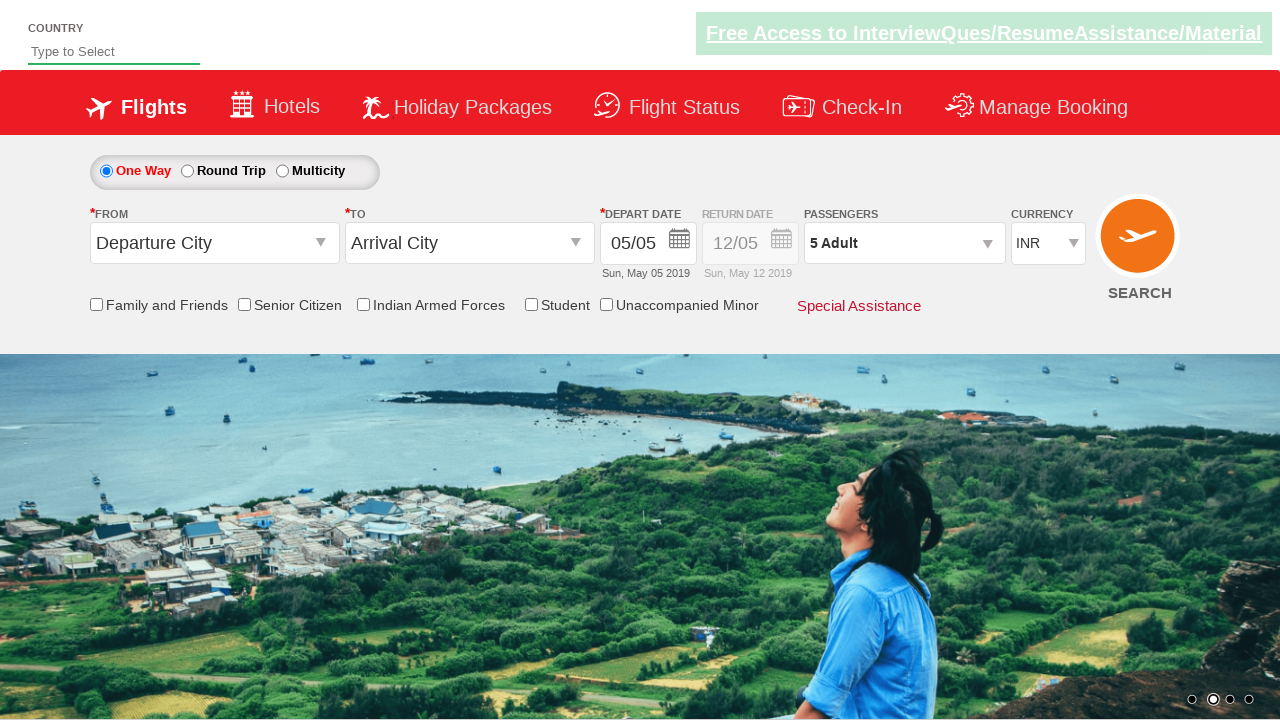

Dropdown closed and passengers selector is visible
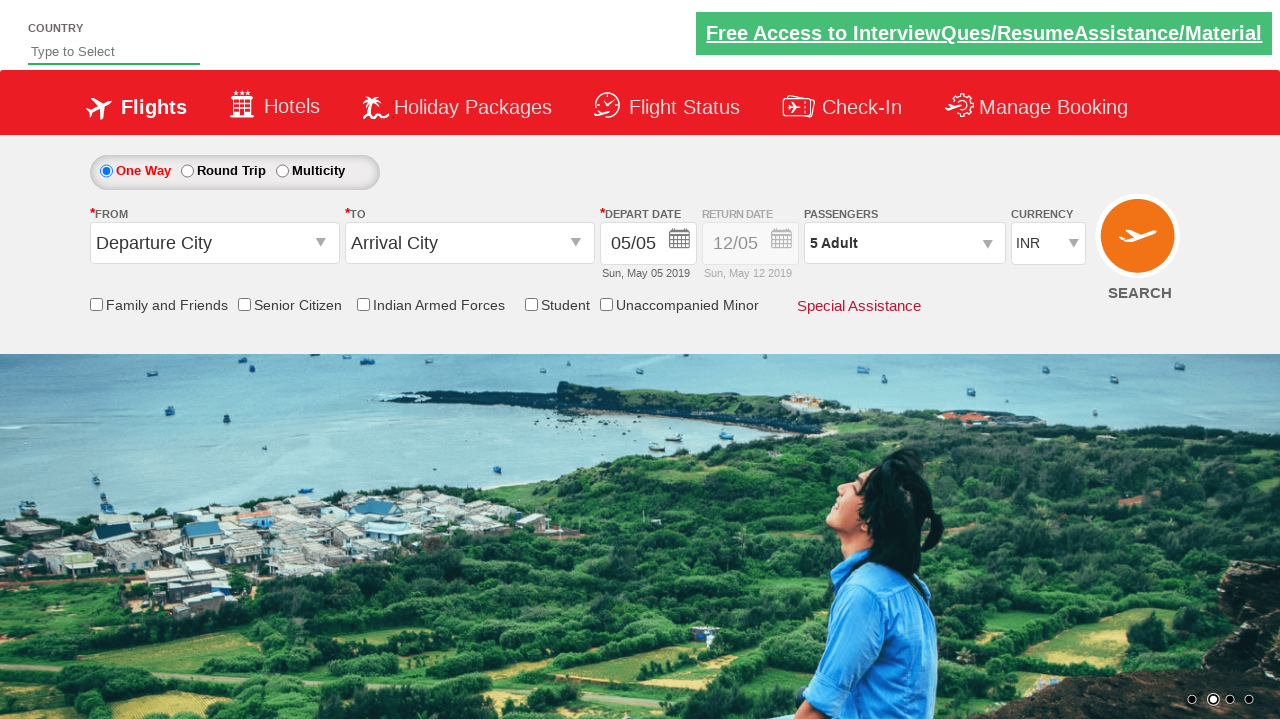

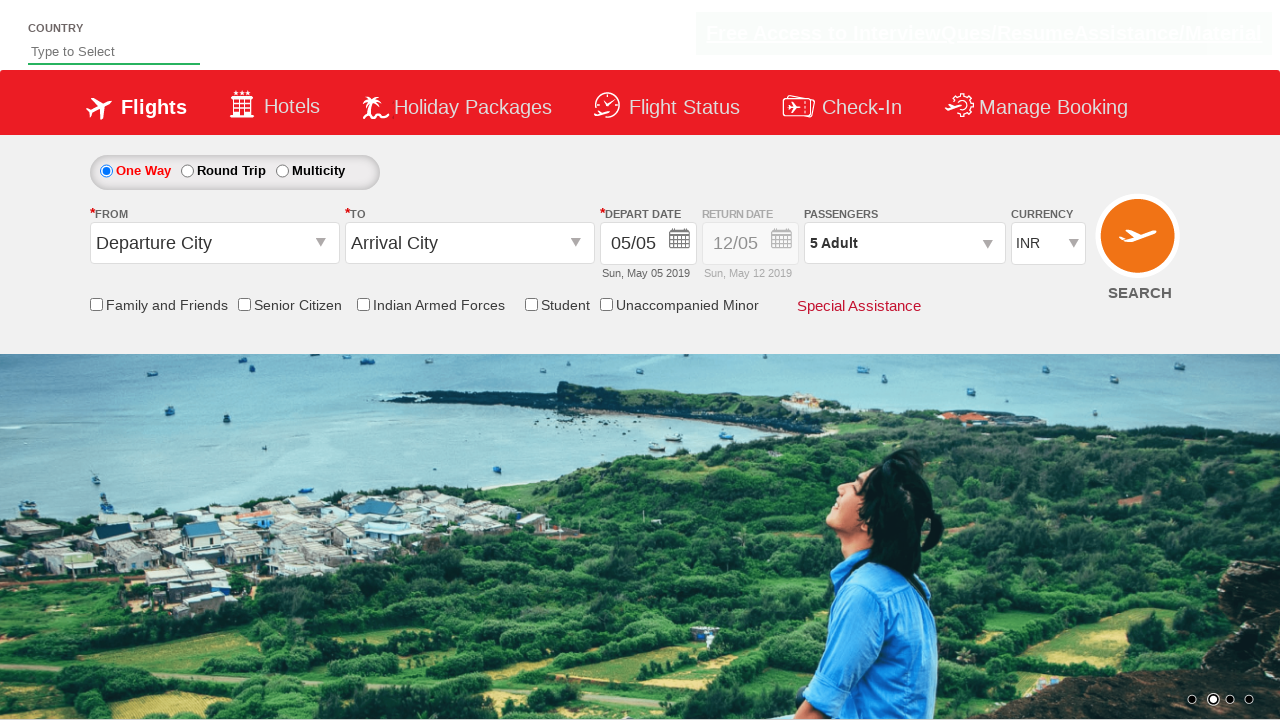